Tests a dropdown selection form by reading two numbers, calculating their sum, and selecting the correct answer from a dropdown menu

Starting URL: http://suninjuly.github.io/selects1.html

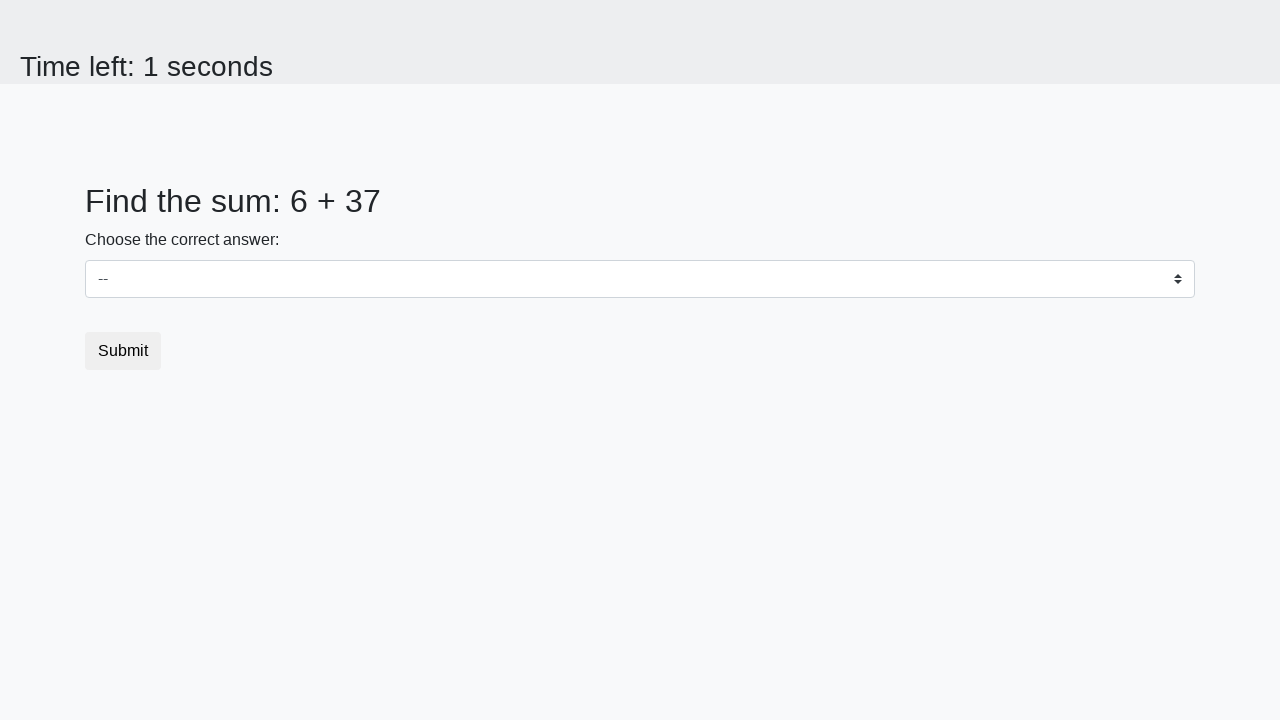

Located first number element (#num1)
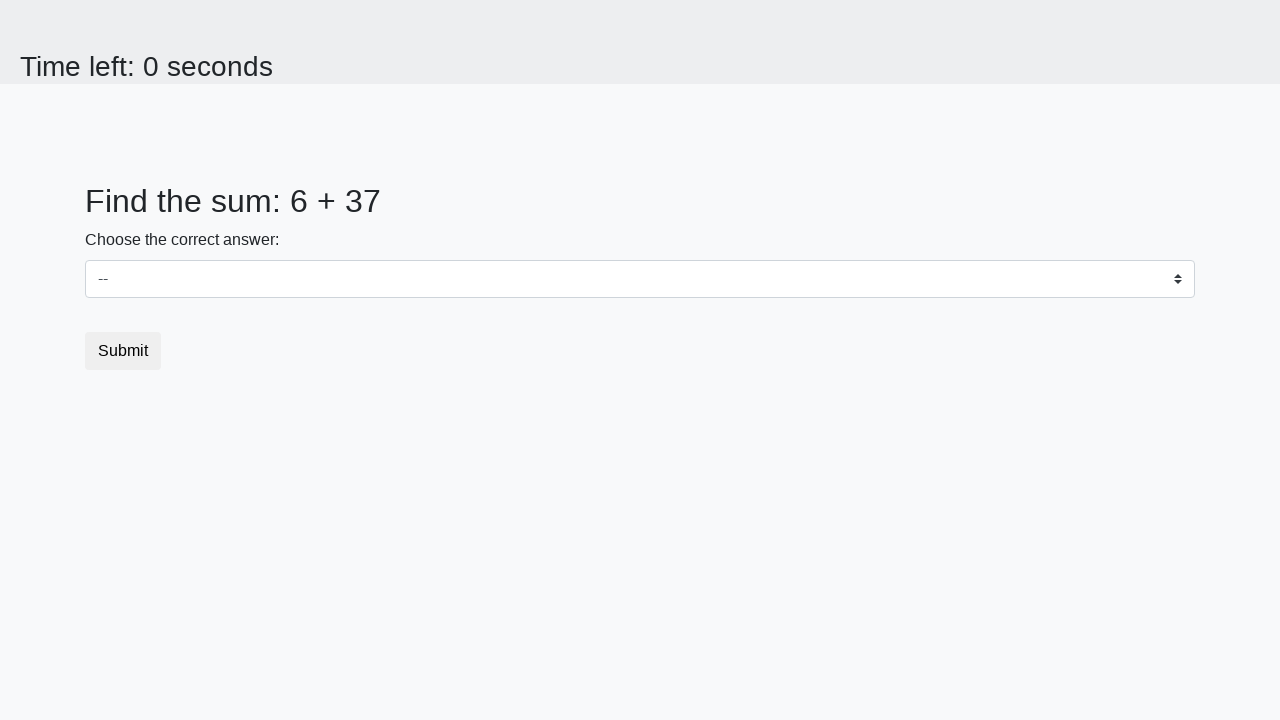

Retrieved first number: 6
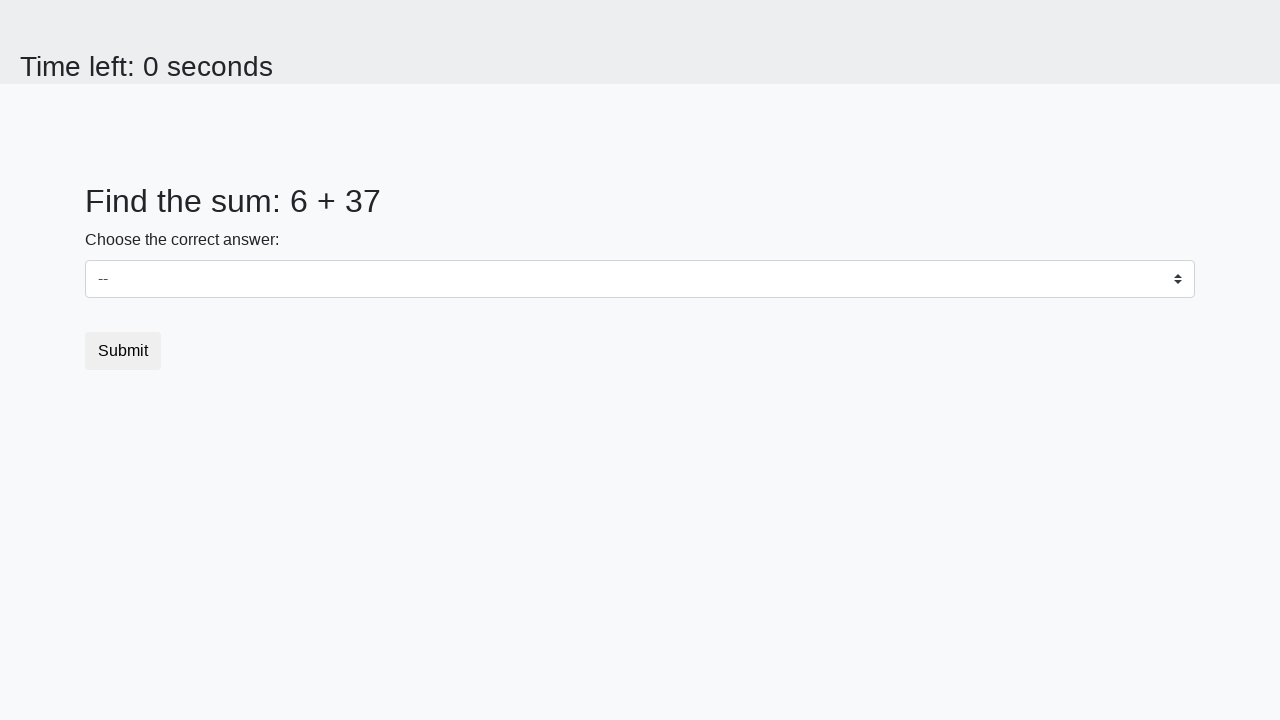

Located second number element (#num2)
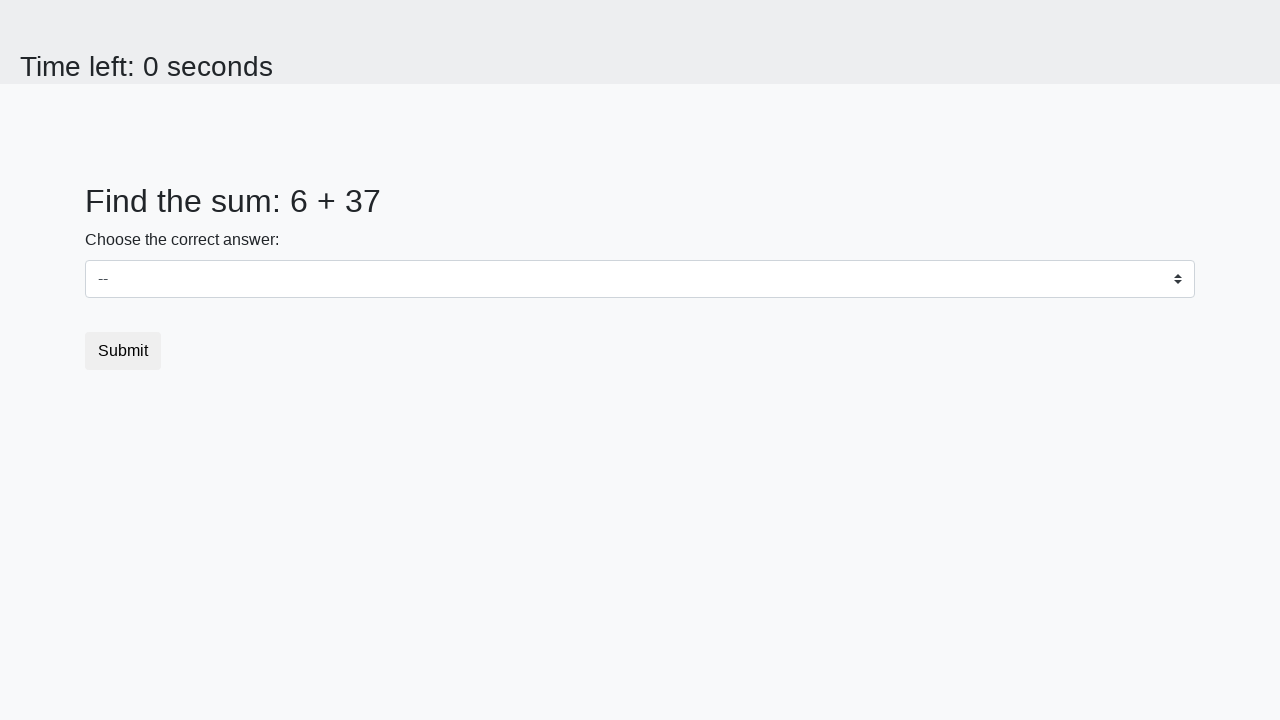

Retrieved second number: 37
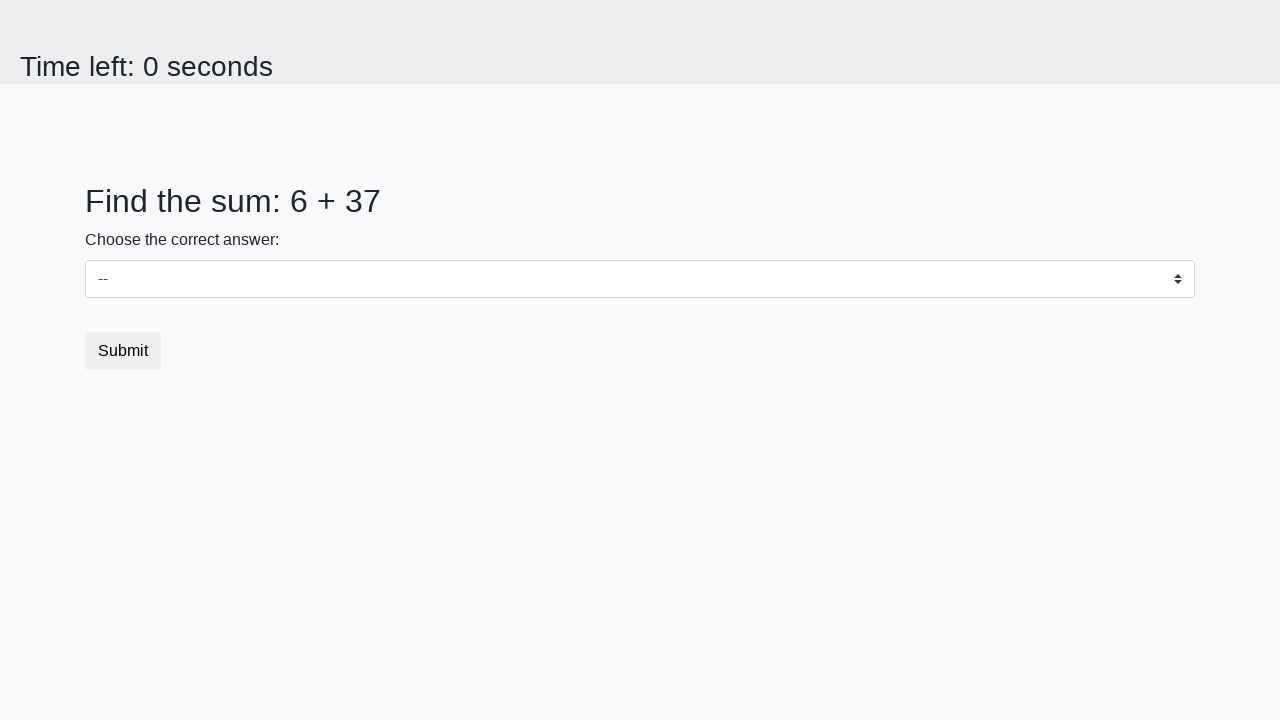

Calculated sum: 6 + 37 = 43
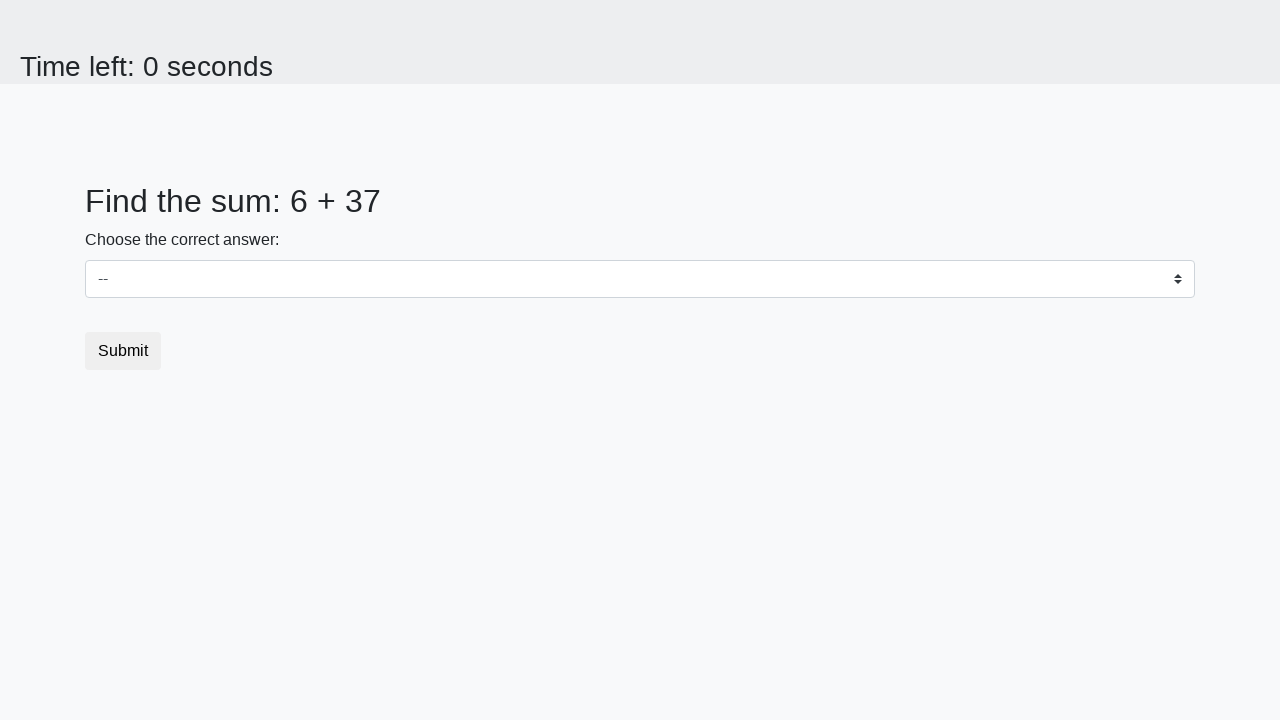

Selected '43' from dropdown menu on #dropdown
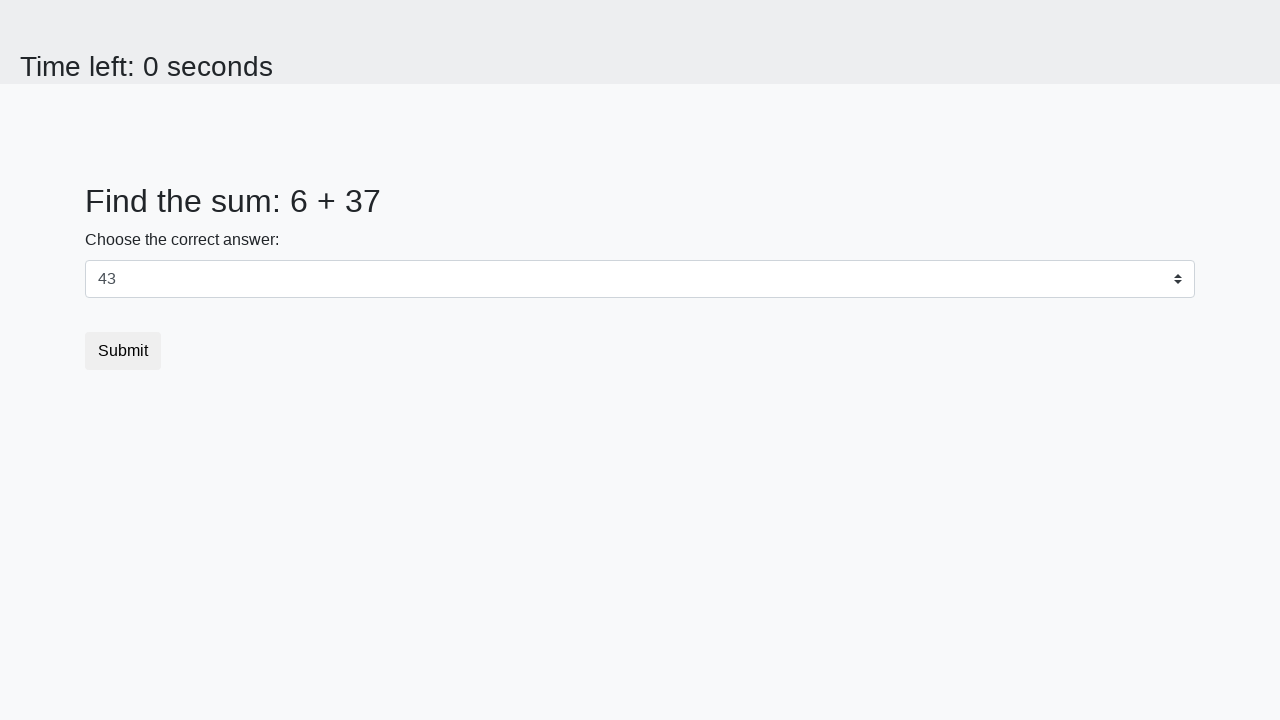

Clicked submit button to complete form at (123, 351) on button.btn
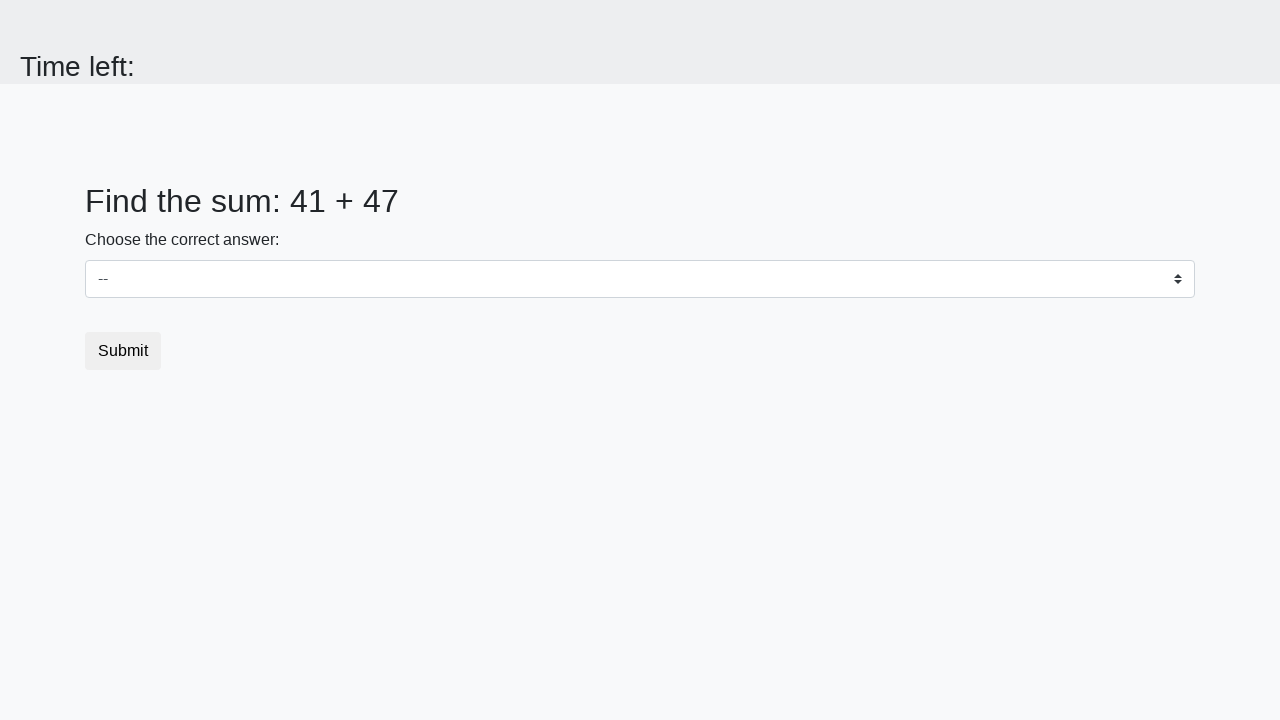

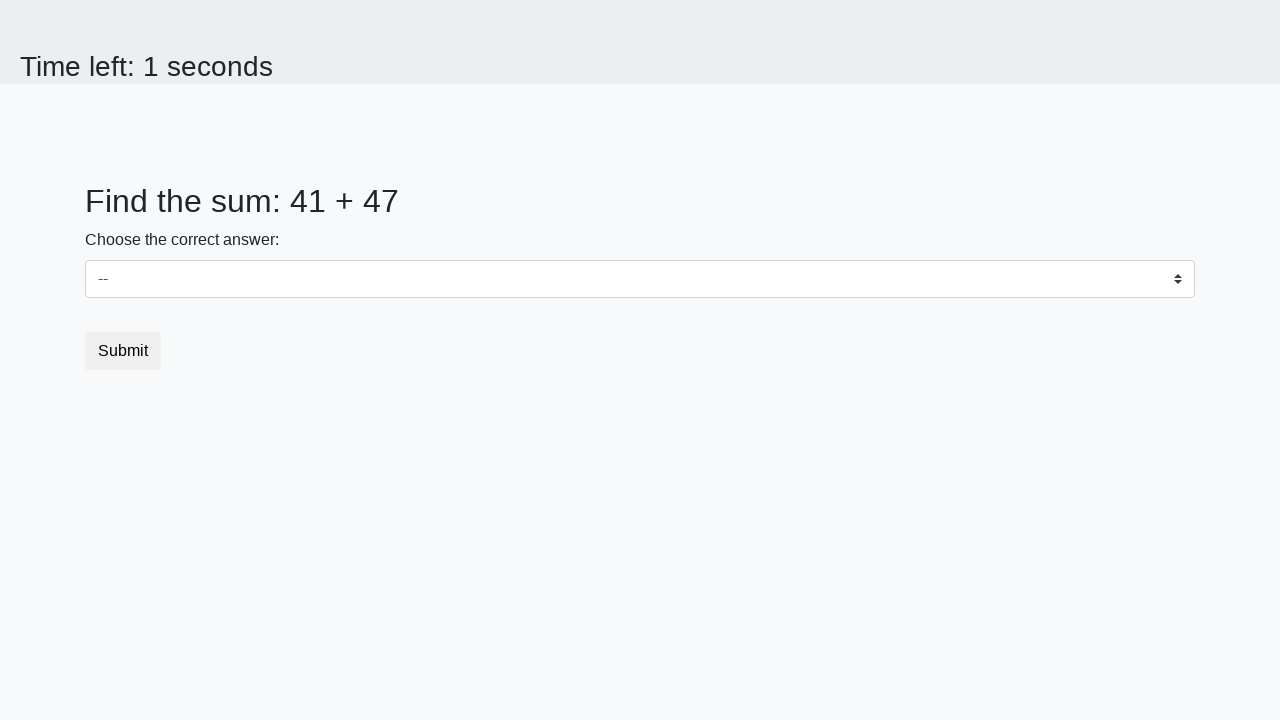